Tests search functionality on CNKI (China National Knowledge Infrastructure) academic database by entering a search term and submitting the search form, then verifying results are displayed.

Starting URL: https://kns.cnki.net/kns8/defaultresult/index

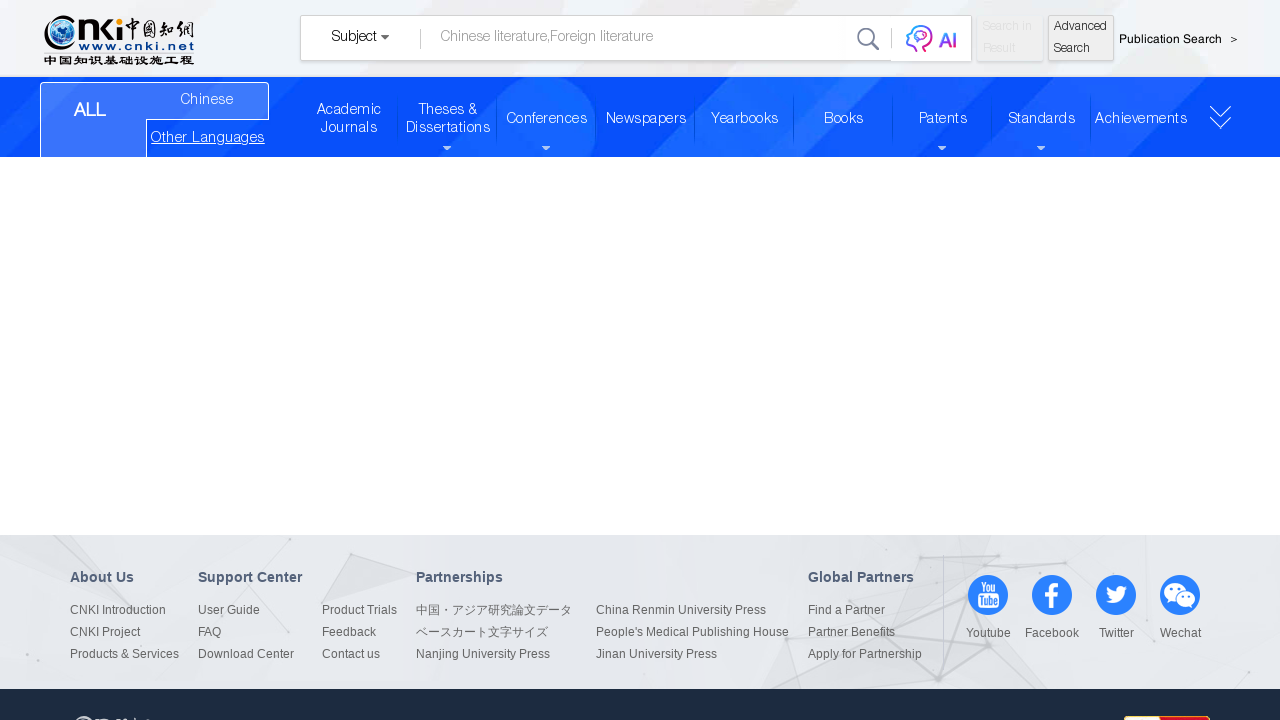

Filled search field with '人工智能' (artificial intelligence) on #txt_search
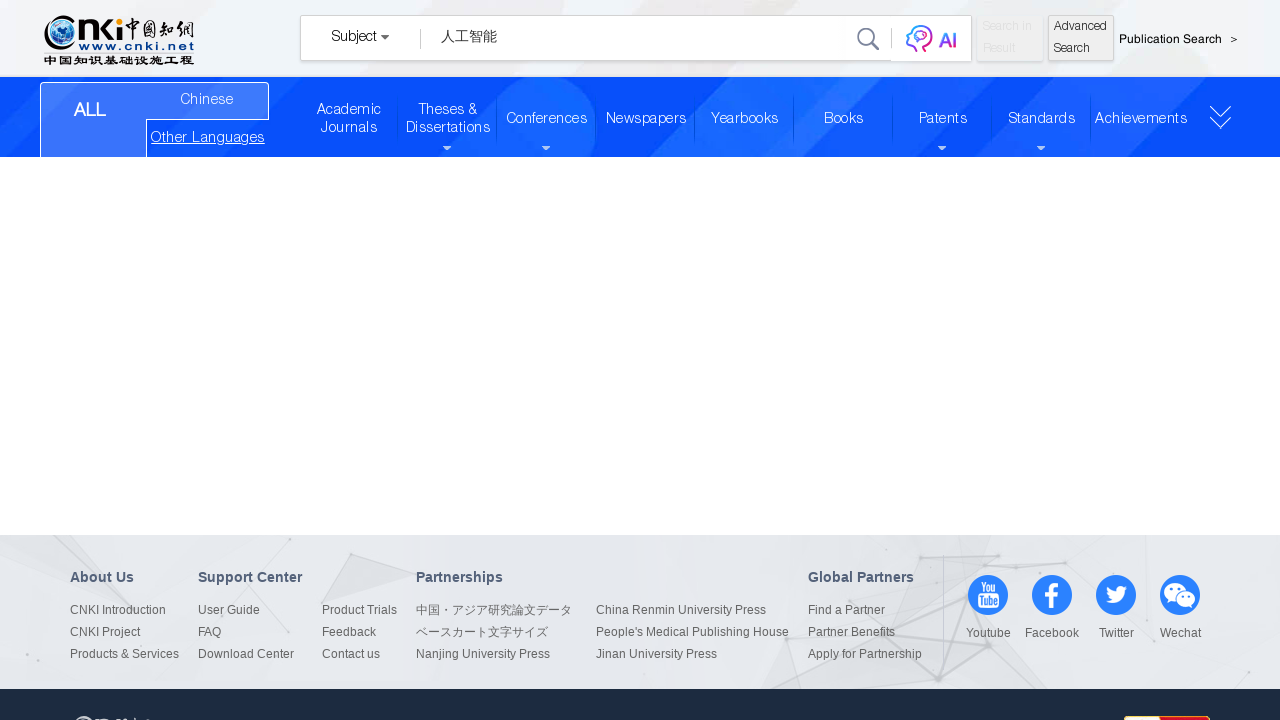

Clicked search button to submit query at (868, 38) on .search-btn
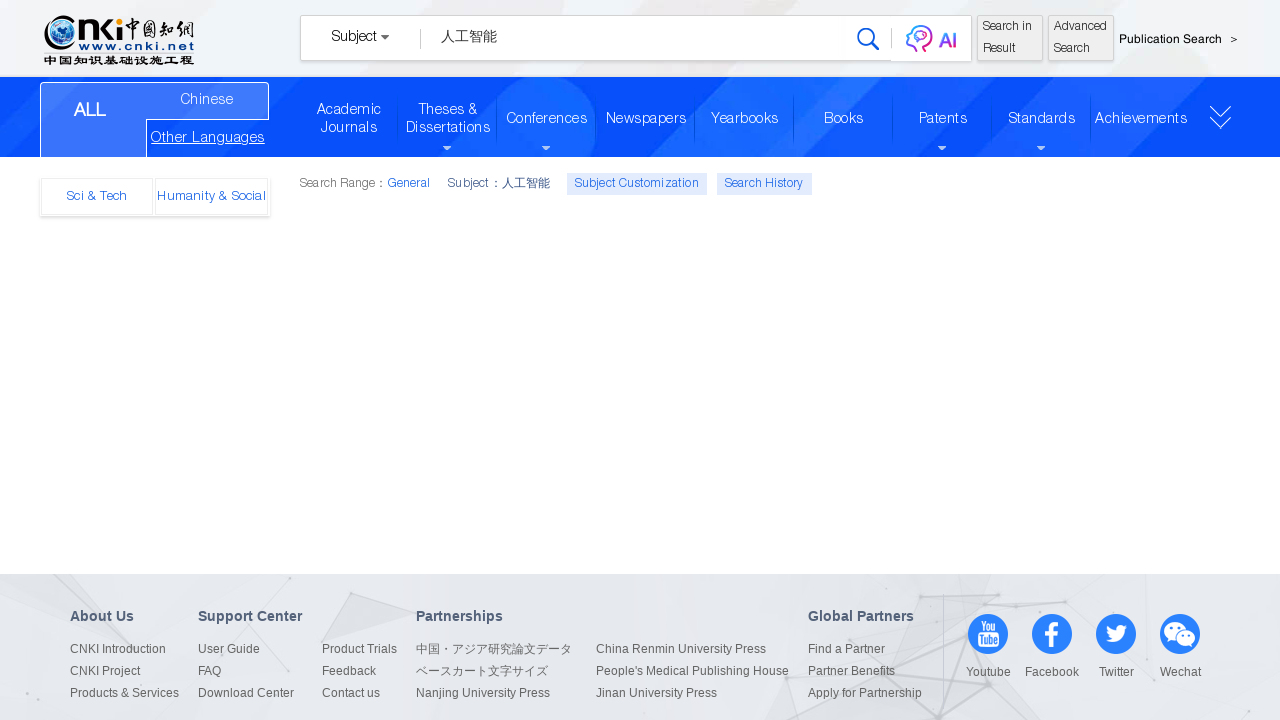

Search results table loaded with result rows
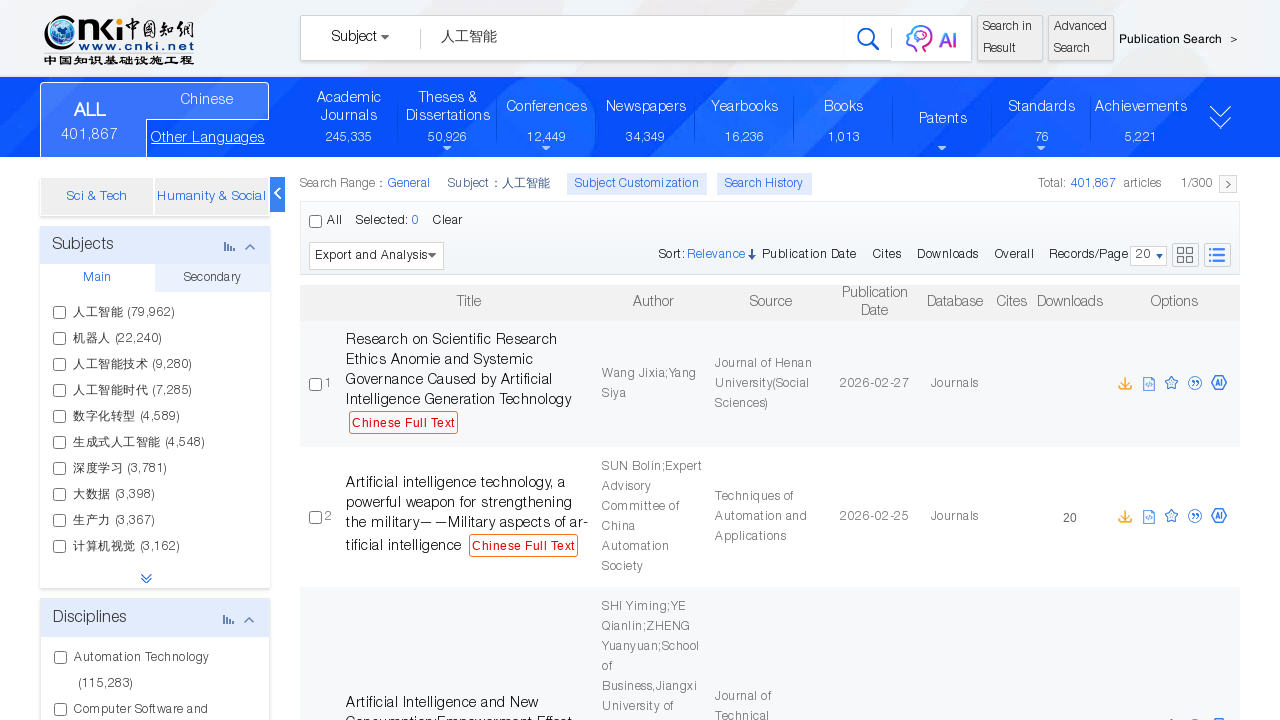

Search results verified - result names are displayed
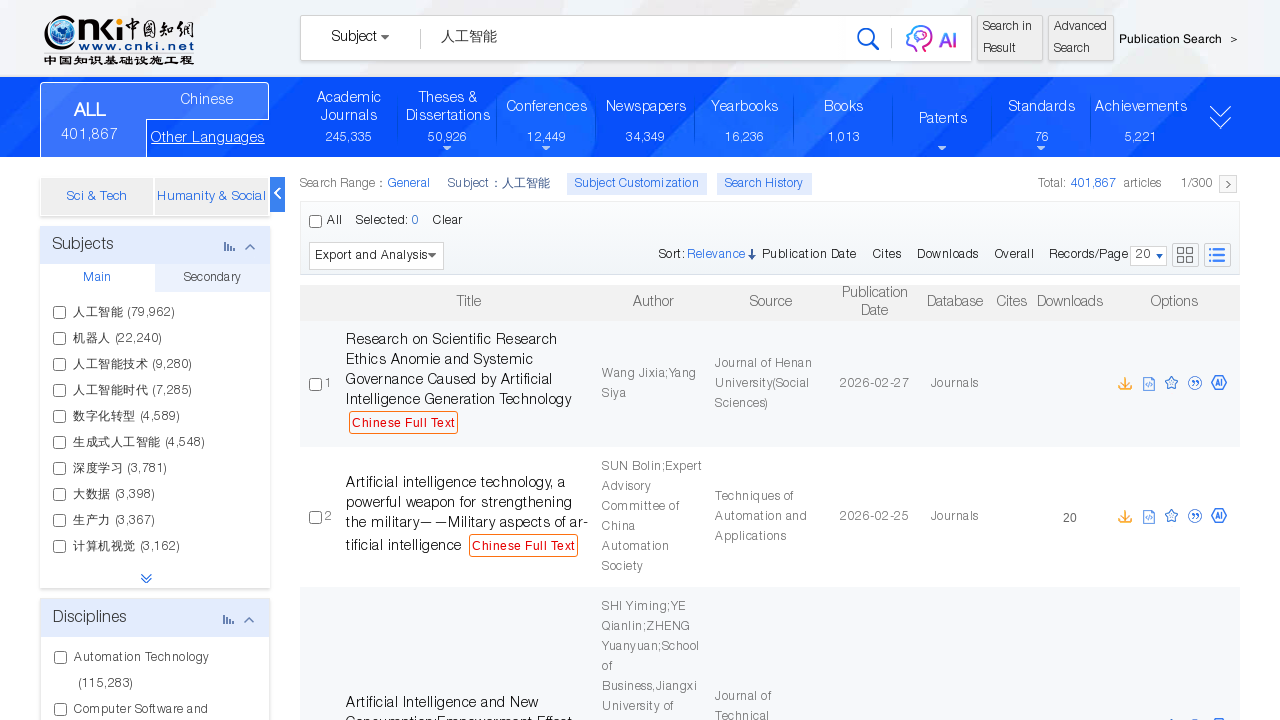

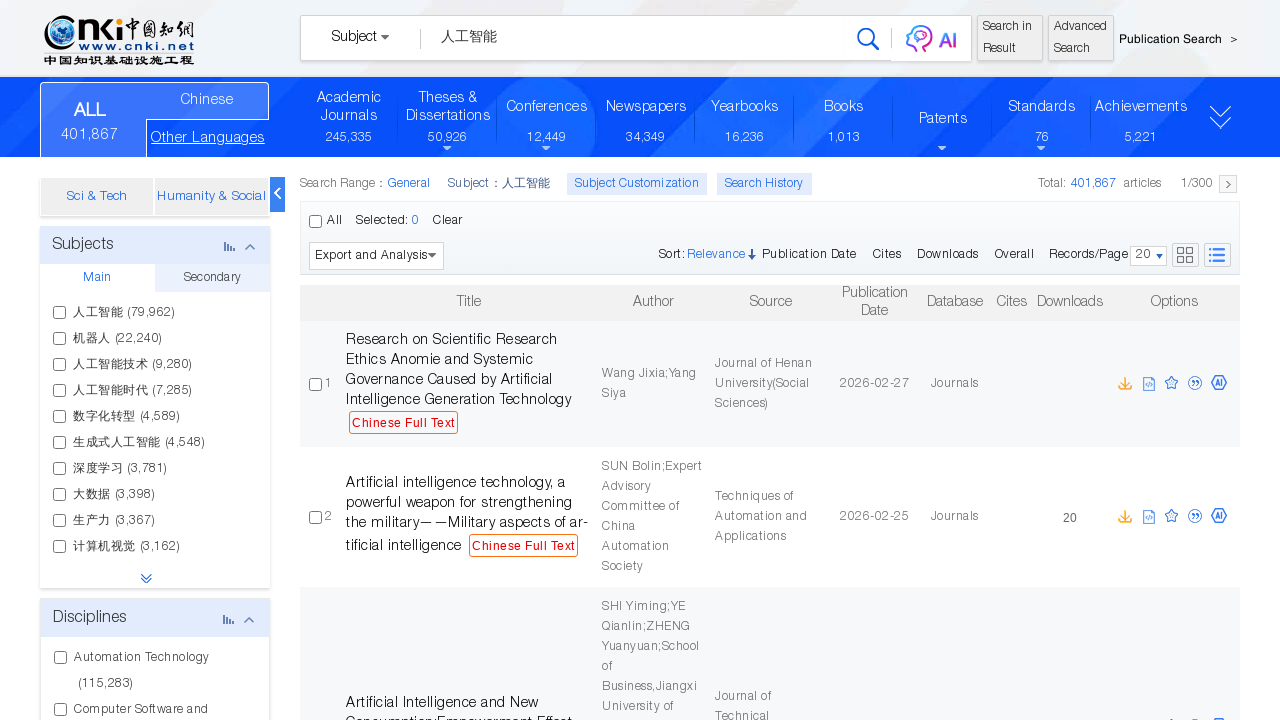